Tests the logarithm function on calculator.net by clicking buttons to compute log(100) and verifying the result is 2

Starting URL: http://www.calculator.net

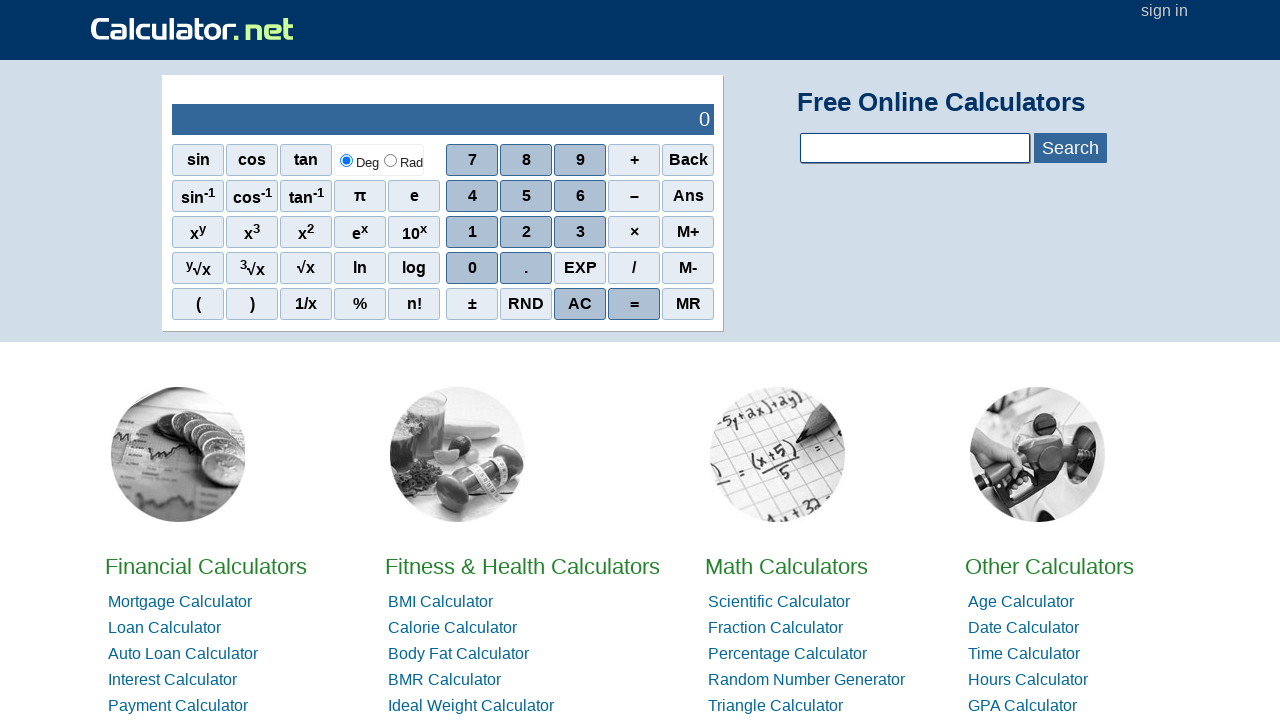

Clicked log button at (414, 268) on xpath=//*[@id='sciout']/tbody/tr[2]/td[1]/div/div[4]/span[5]
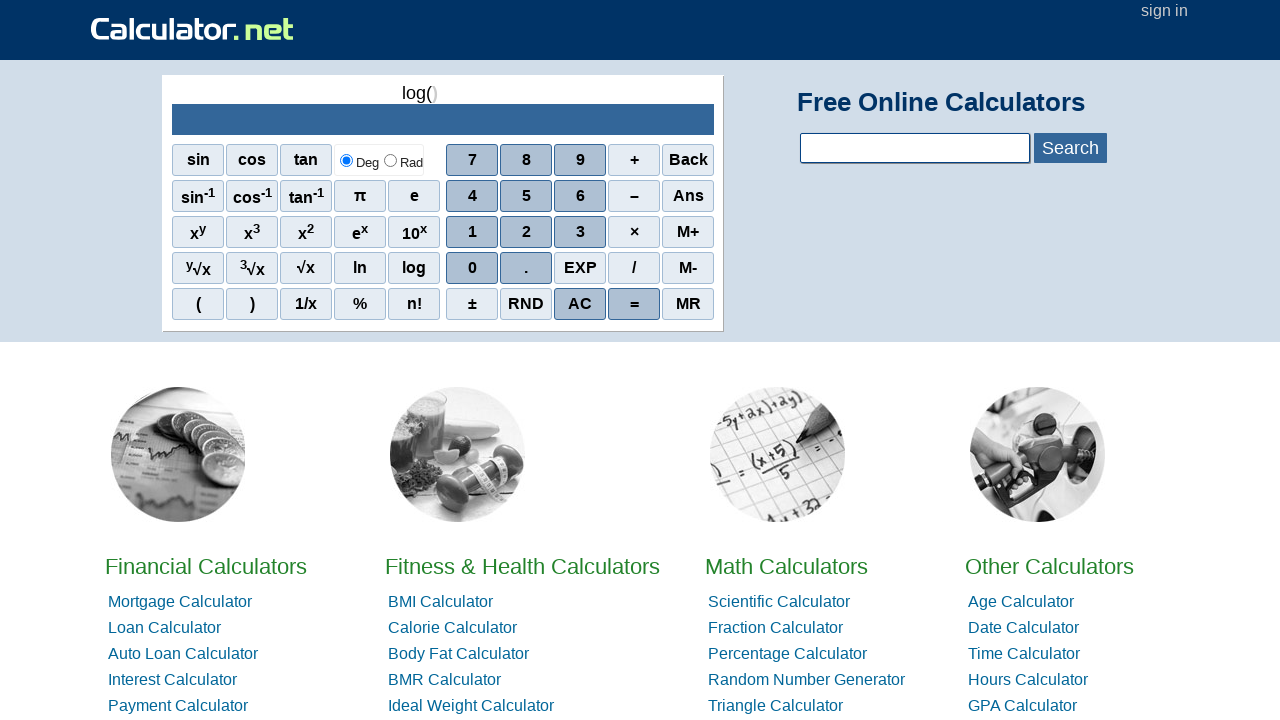

Clicked 1 button at (472, 232) on xpath=//*[@id='sciout']/tbody/tr[2]/td[2]/div/div[3]/span[1]
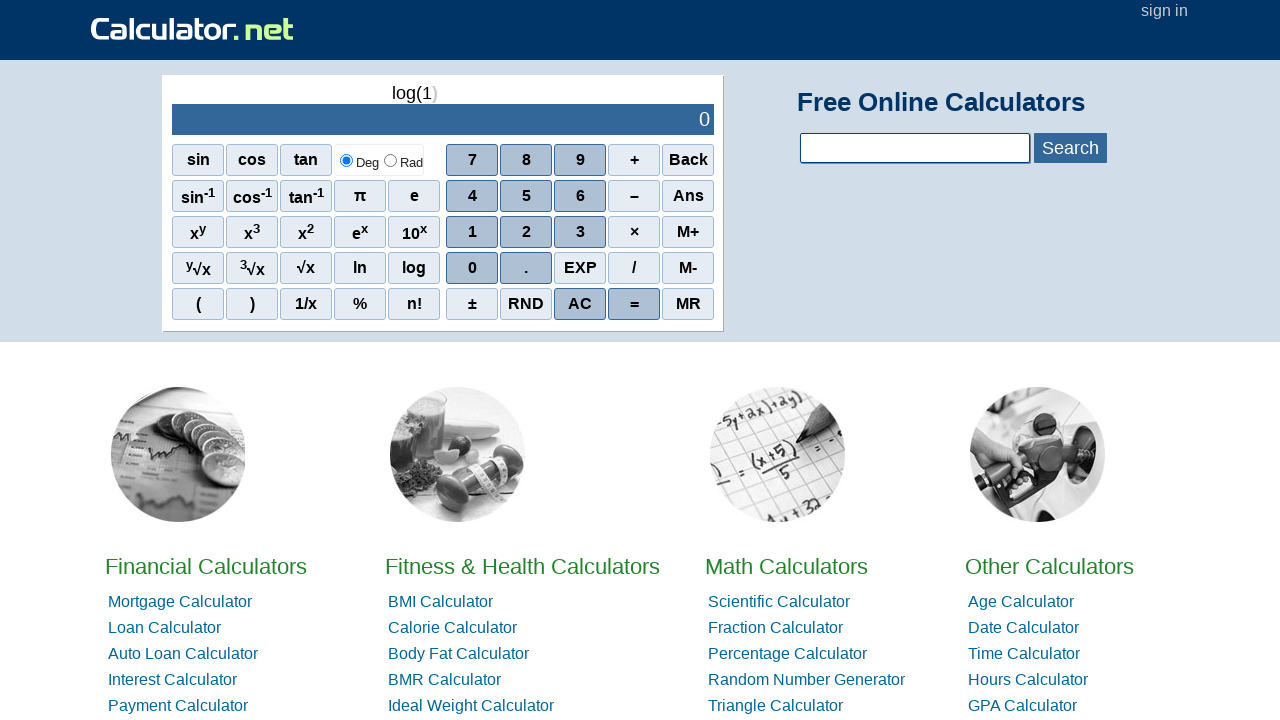

Clicked 0 button (first time) at (472, 268) on xpath=//*[@id='sciout']/tbody/tr[2]/td[2]/div/div[4]/span[1]
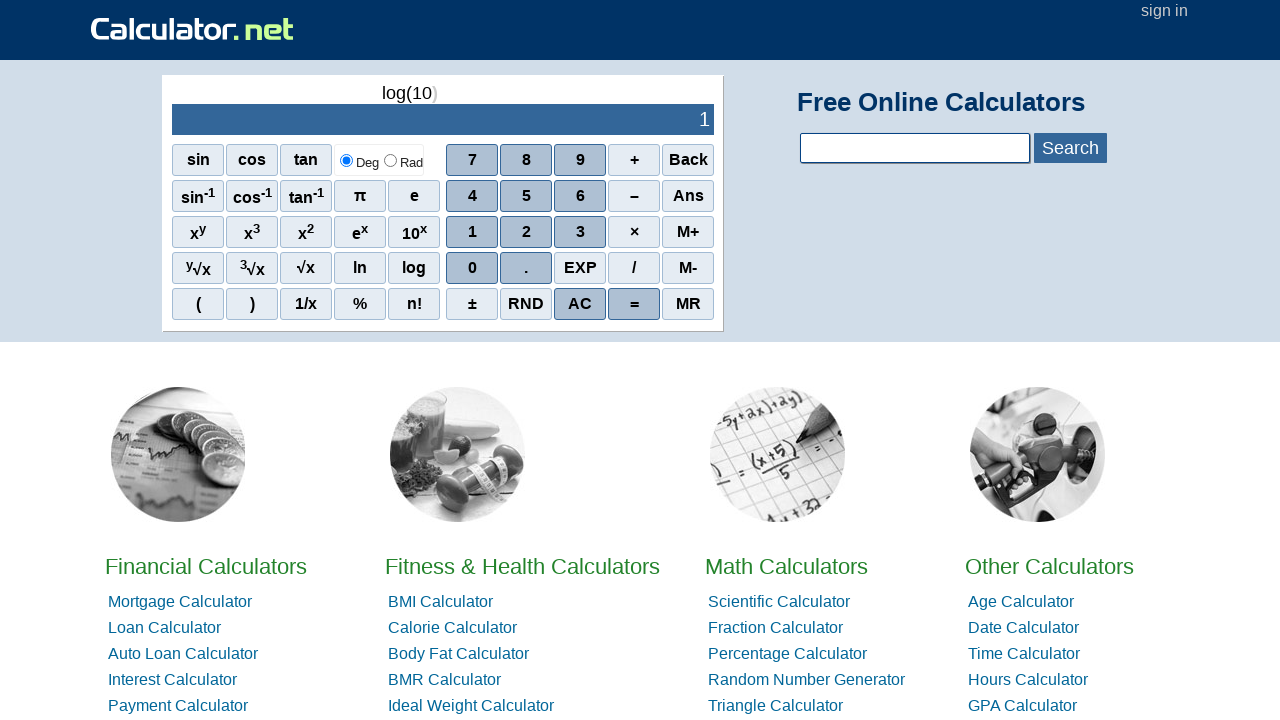

Clicked 0 button (second time) at (472, 268) on xpath=//*[@id='sciout']/tbody/tr[2]/td[2]/div/div[4]/span[1]
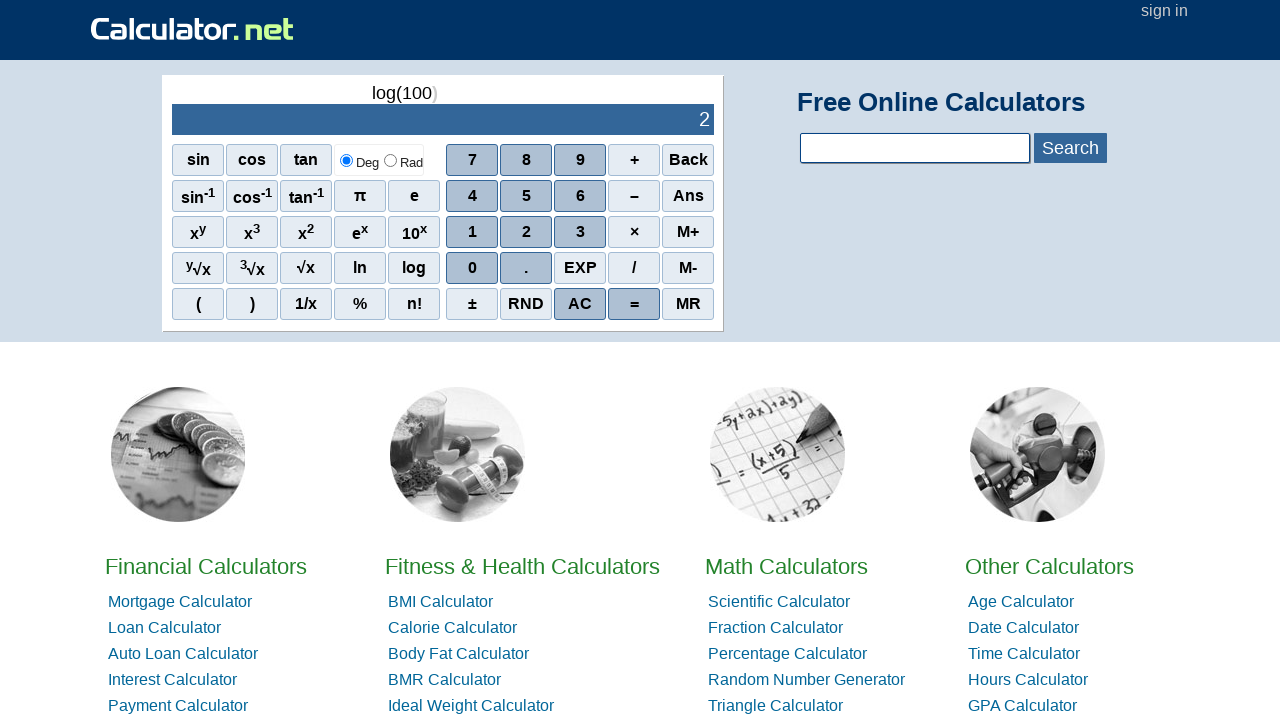

Result loaded and verified as 2 for log(100)
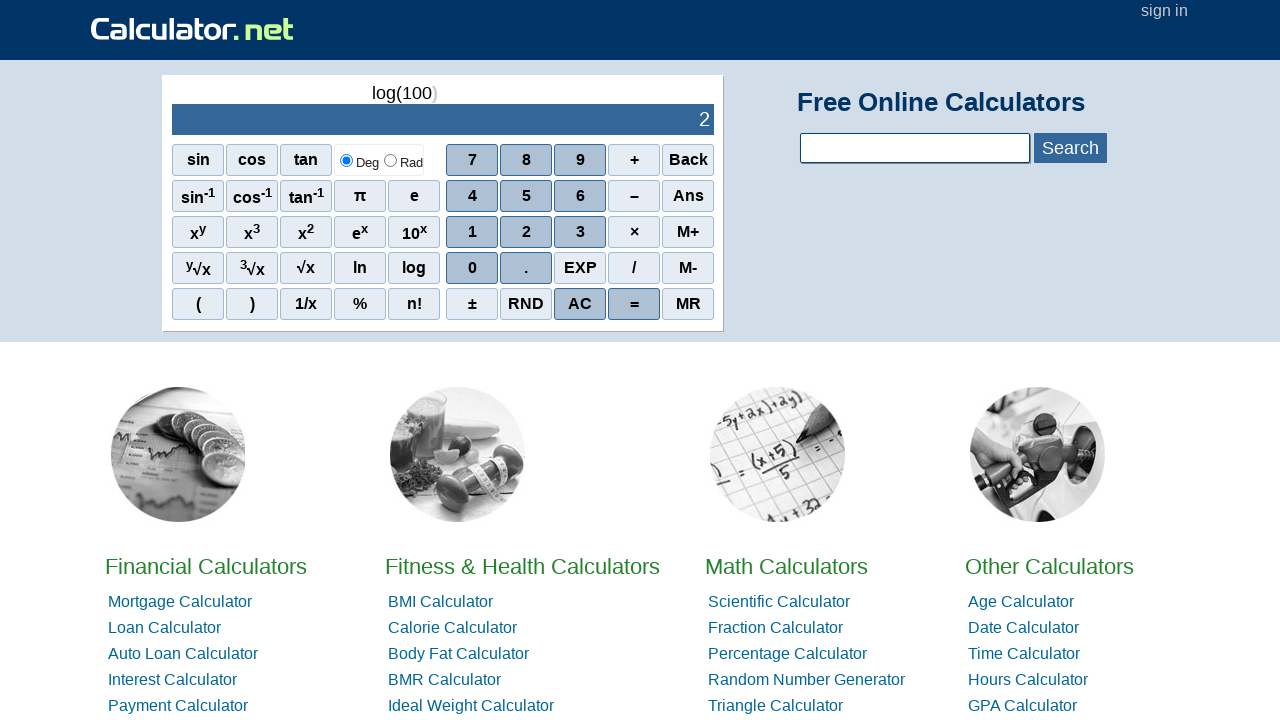

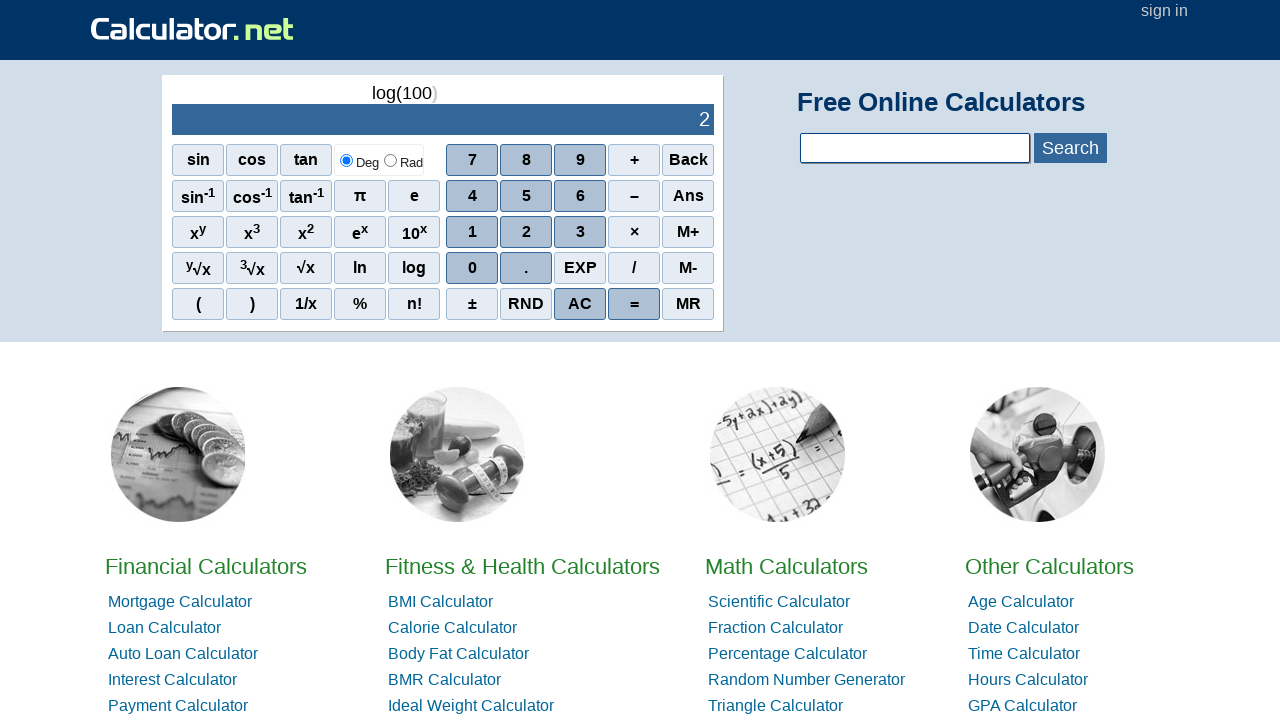